Tests checking and unchecking various checkboxes on a checkbox testing page

Starting URL: https://testkru.com/Elements/Checkboxes

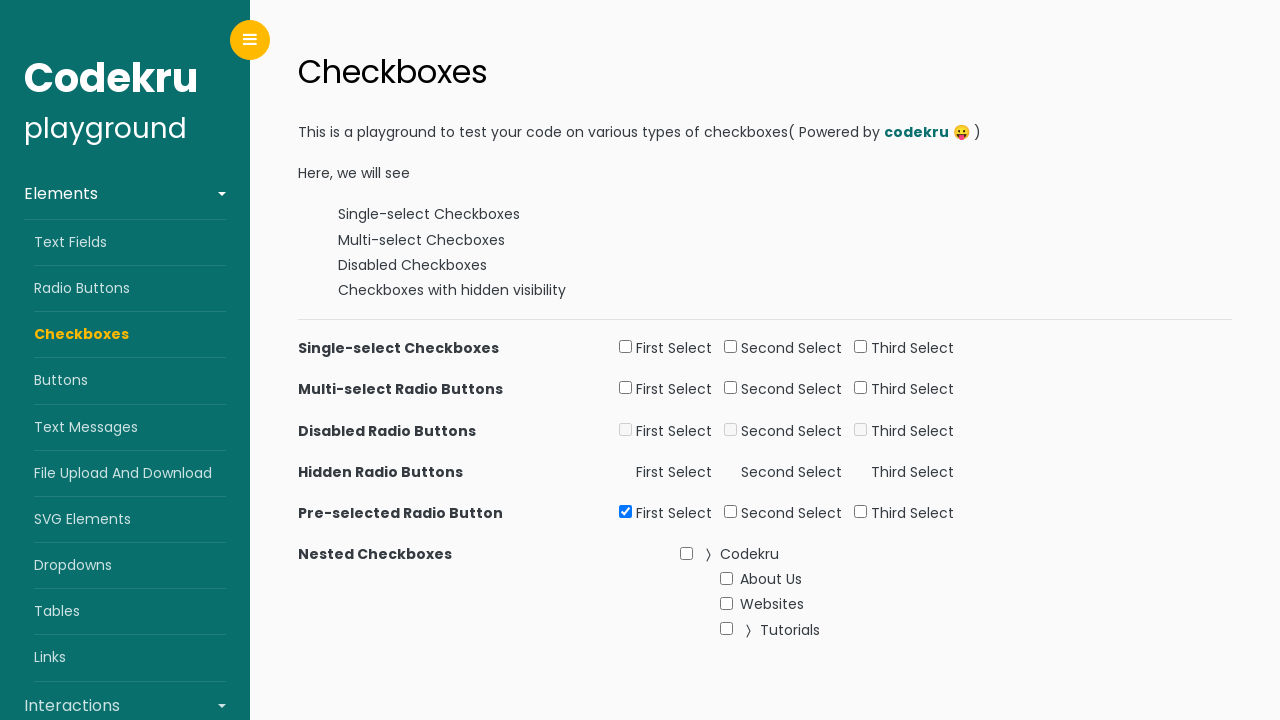

Checked first checkbox (firstSelect1) at (626, 347) on xpath=//input[@id='firstSelect1']
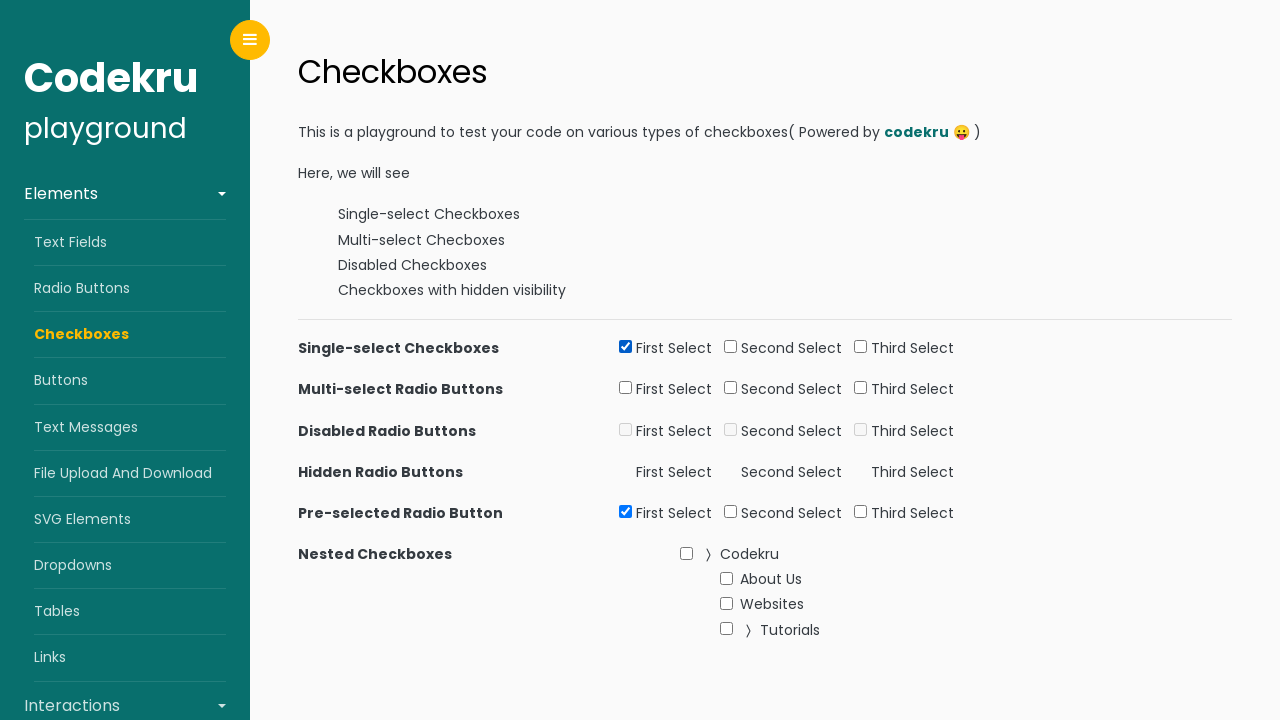

Checked second checkbox (secondSelect2) at (731, 388) on xpath=//input[@id='secondSelect2']
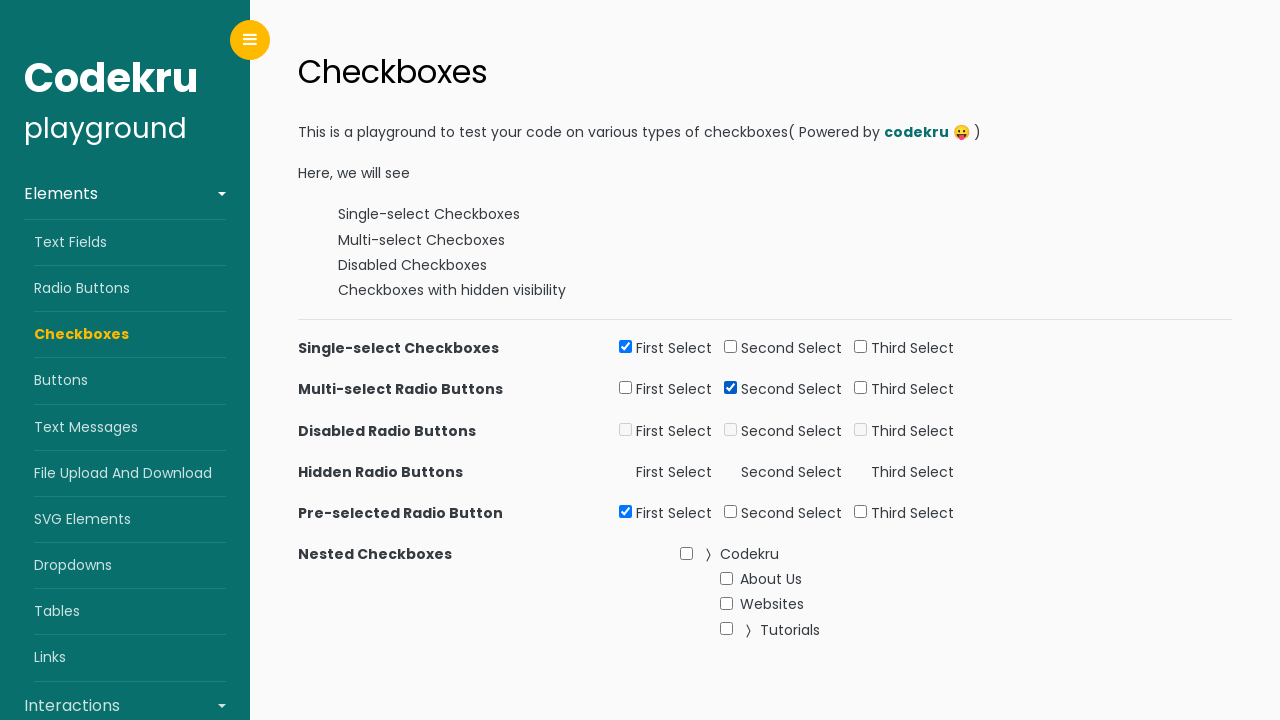

Checked third checkbox (thirdSelect2) at (861, 388) on xpath=//input[@id='thirdSelect2']
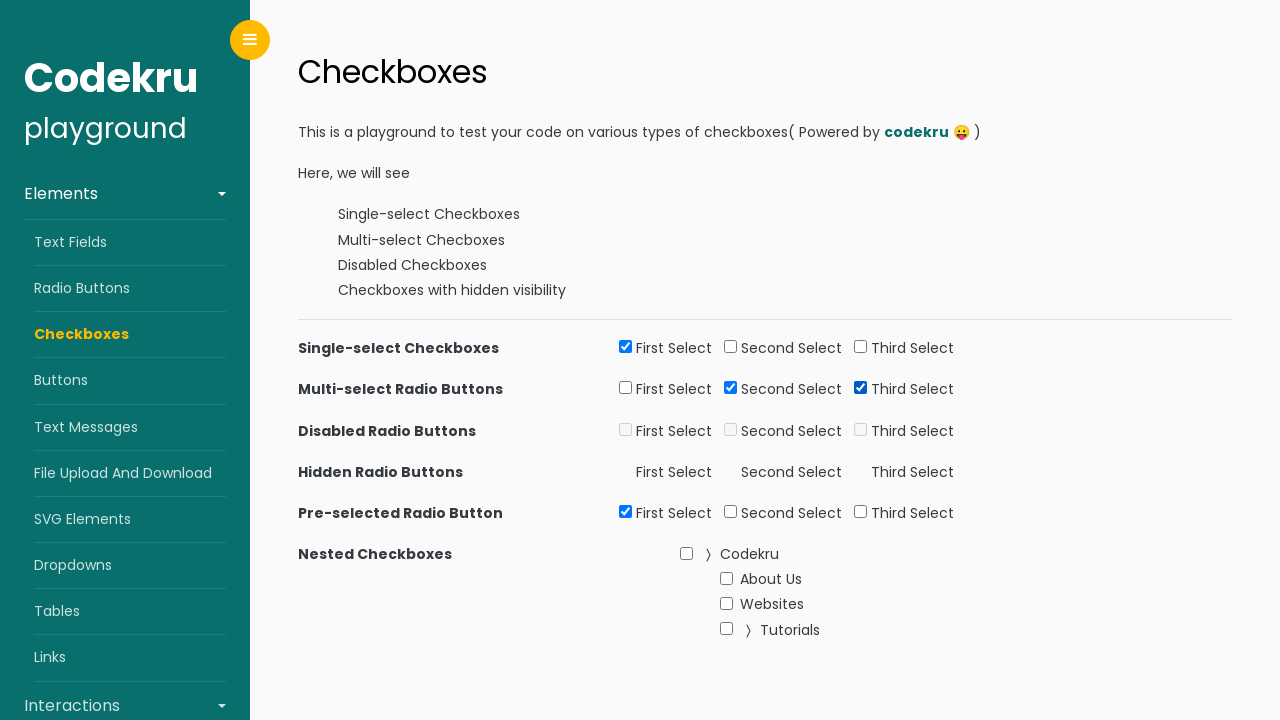

Checked another checkbox (secondSelect5) at (731, 511) on xpath=//input[@id='secondSelect5']
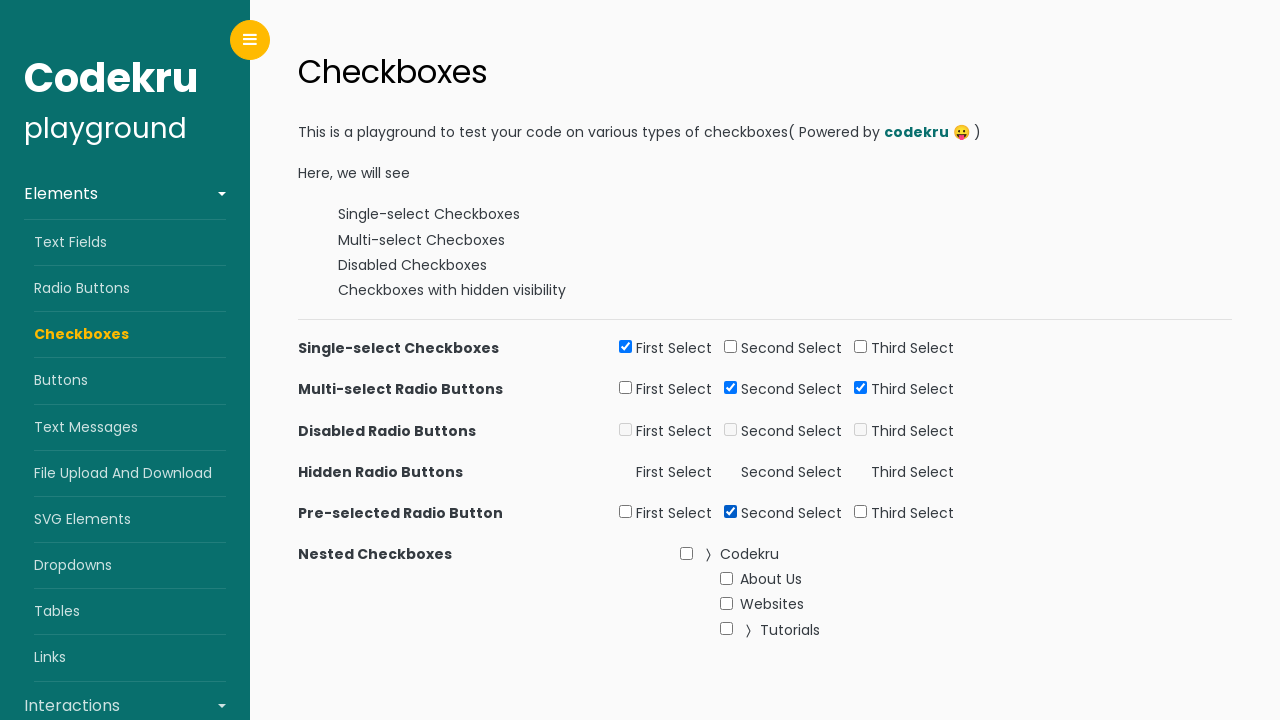

Checked same checkbox again (secondSelect5) on xpath=//input[@id='secondSelect5']
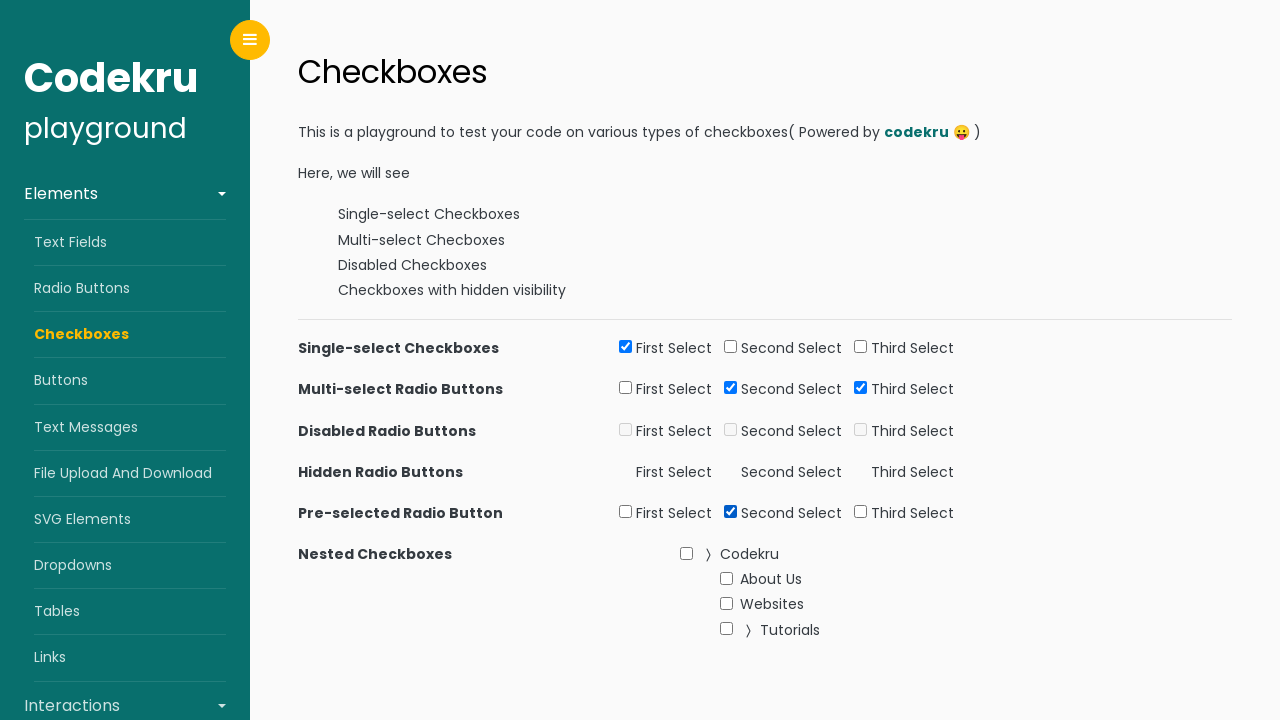

Checked checkbox using full xpath at (686, 553) on xpath=//body/div[@class='wrapper d-flex align-items-stretch']/div[@id='content']
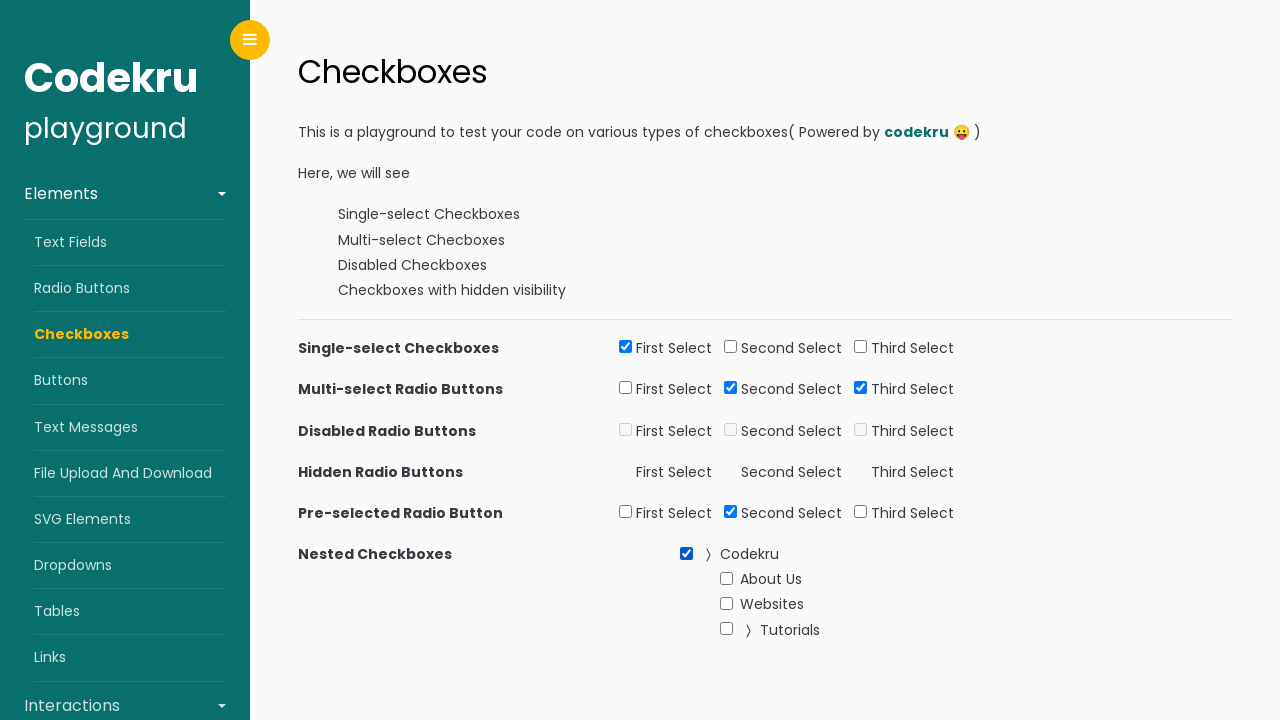

Checked Websites checkbox at (726, 604) on xpath=//li[normalize-space()='Websites']//input[@type='checkbox']
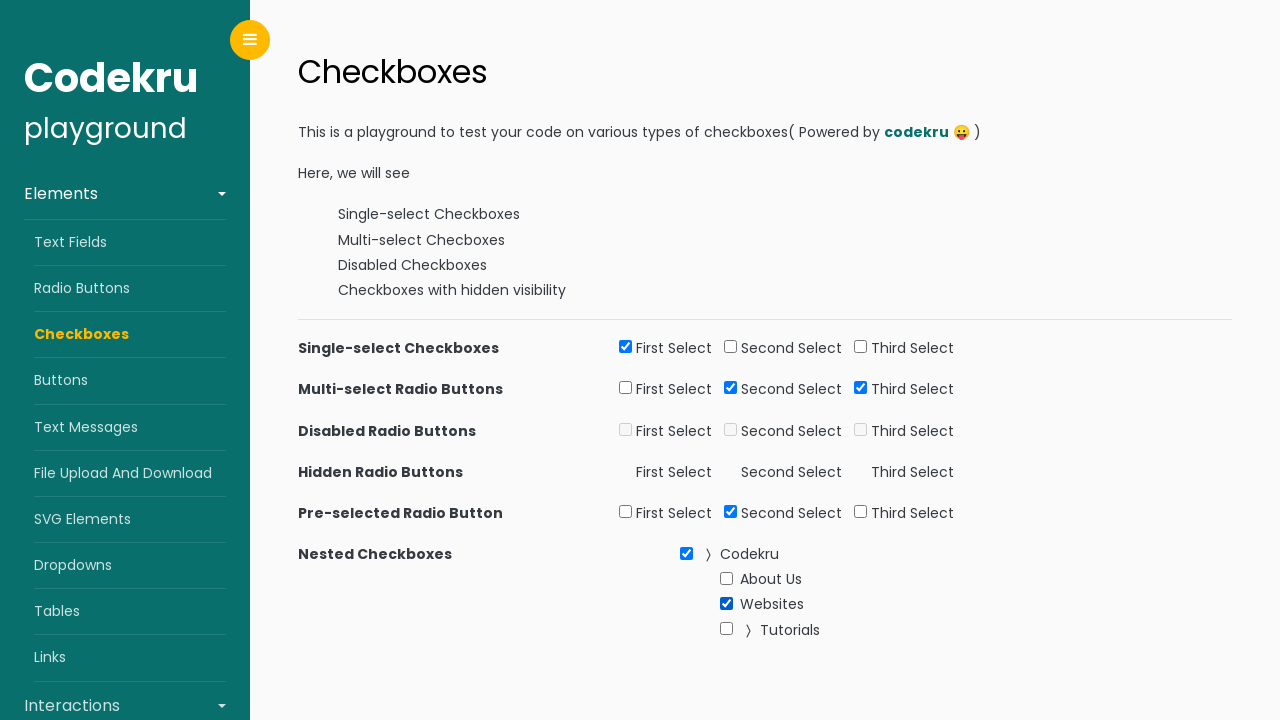

Clicked on SVG element at (748, 631) on xpath=//div[@id='content']//div//ul[1]//li[3]//*[name()='svg']
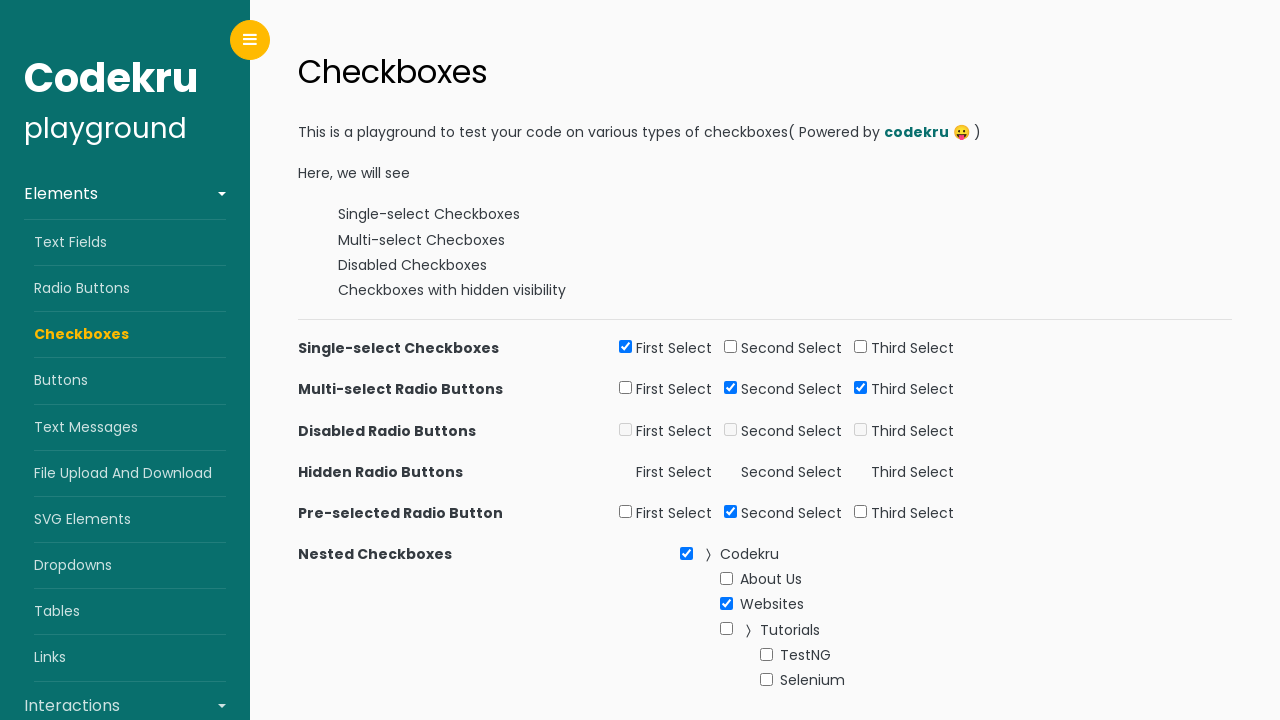

Checked Selenium checkbox at (766, 679) on xpath=//li[normalize-space()='Selenium']//input[@type='checkbox']
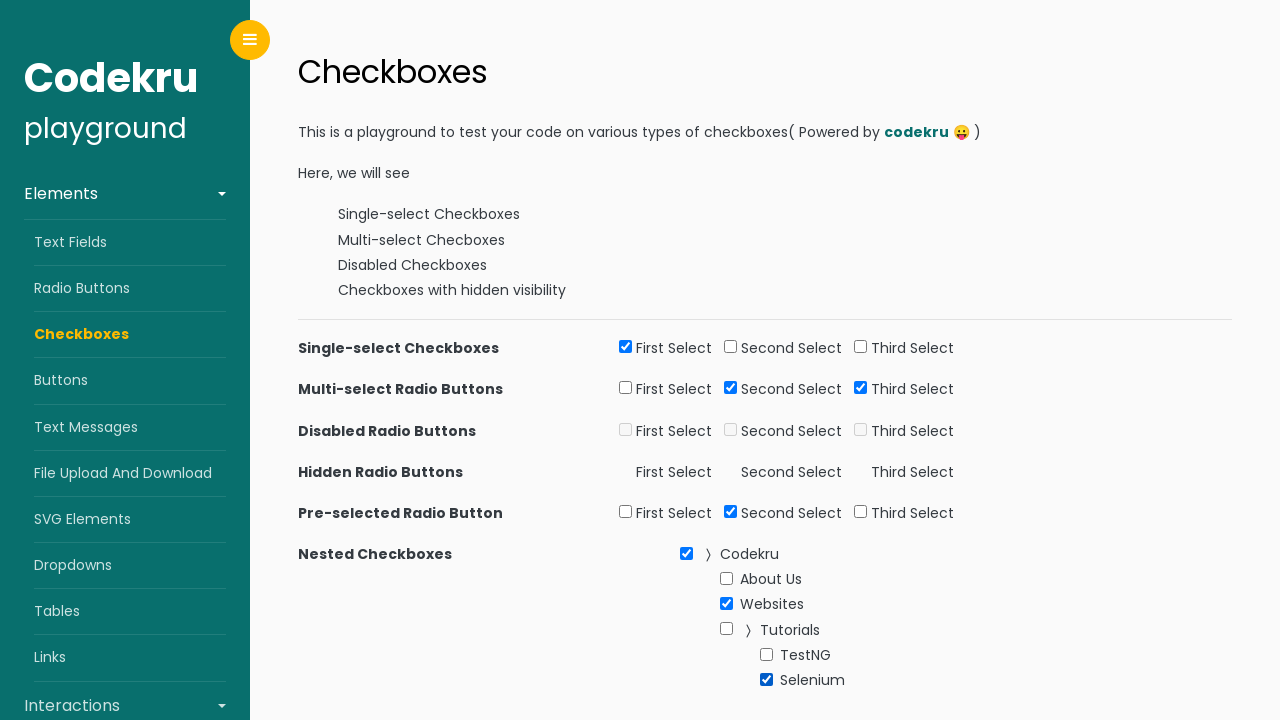

Unchecked Selenium checkbox at (766, 679) on xpath=//li[normalize-space()='Selenium']//input[@type='checkbox']
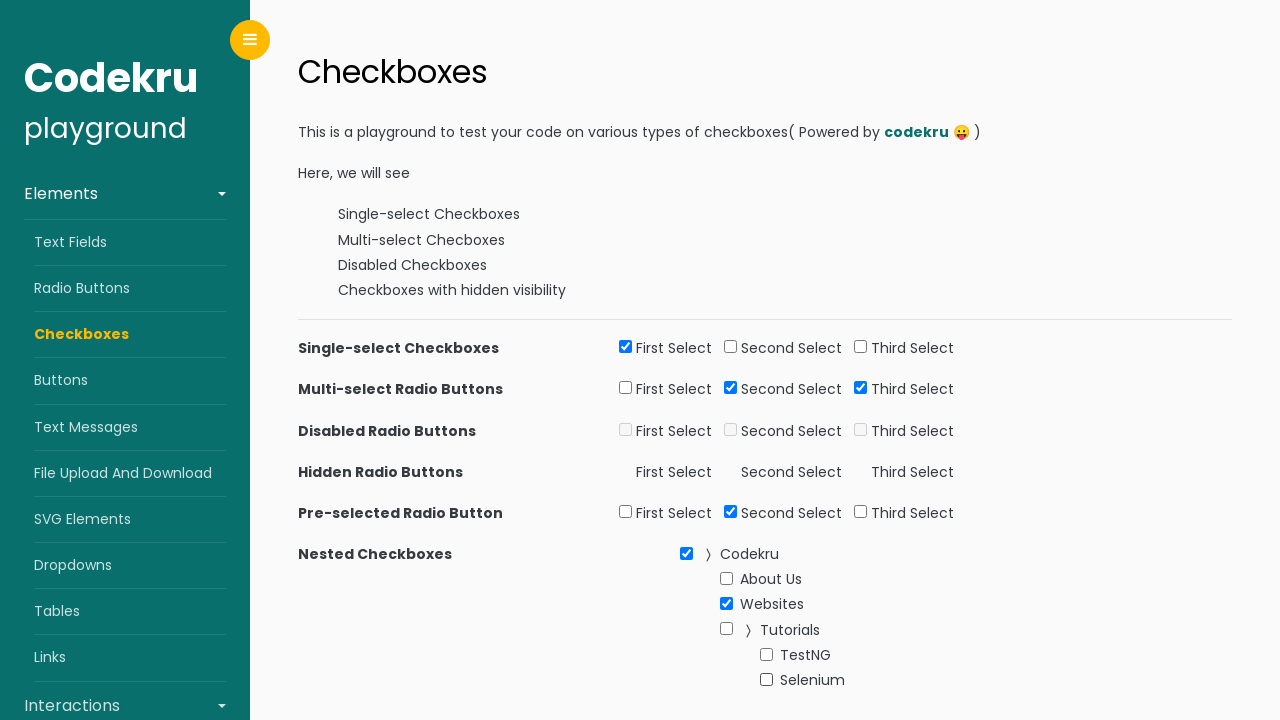

Unchecked Websites checkbox at (726, 604) on xpath=//li[normalize-space()='Websites']//input[@type='checkbox']
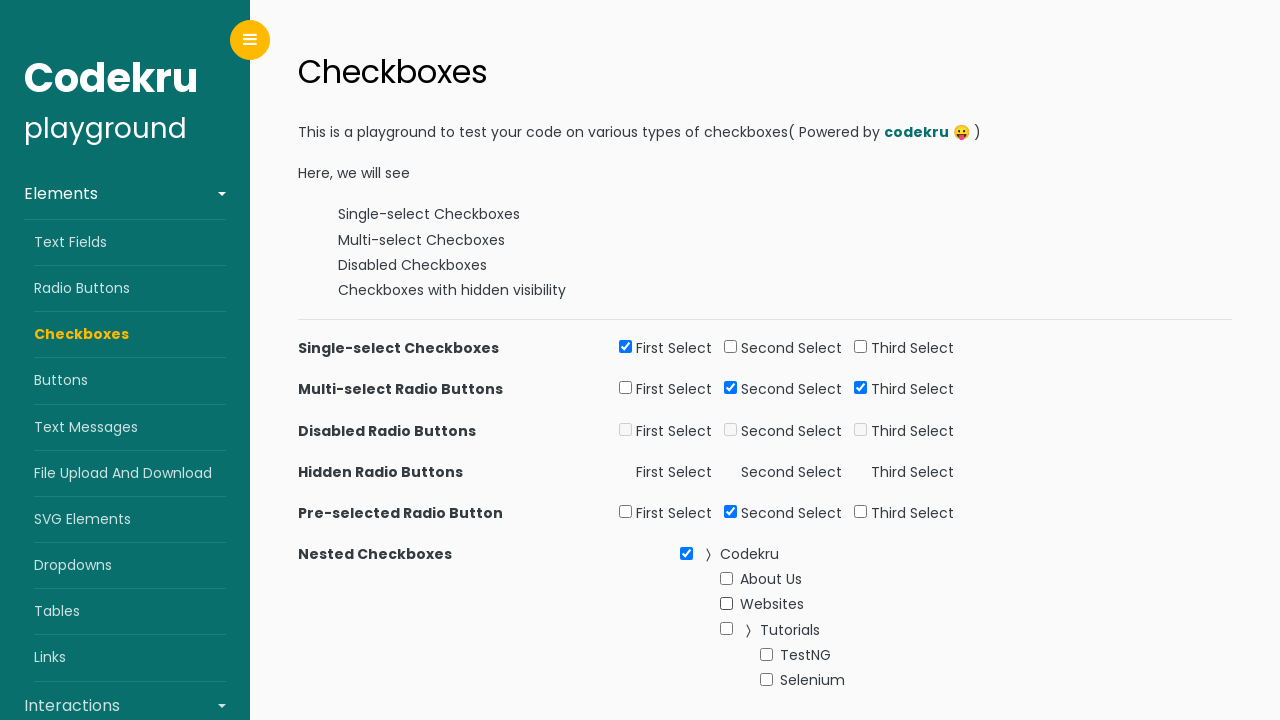

Unchecked Websites checkbox again on xpath=//li[normalize-space()='Websites']//input[@type='checkbox']
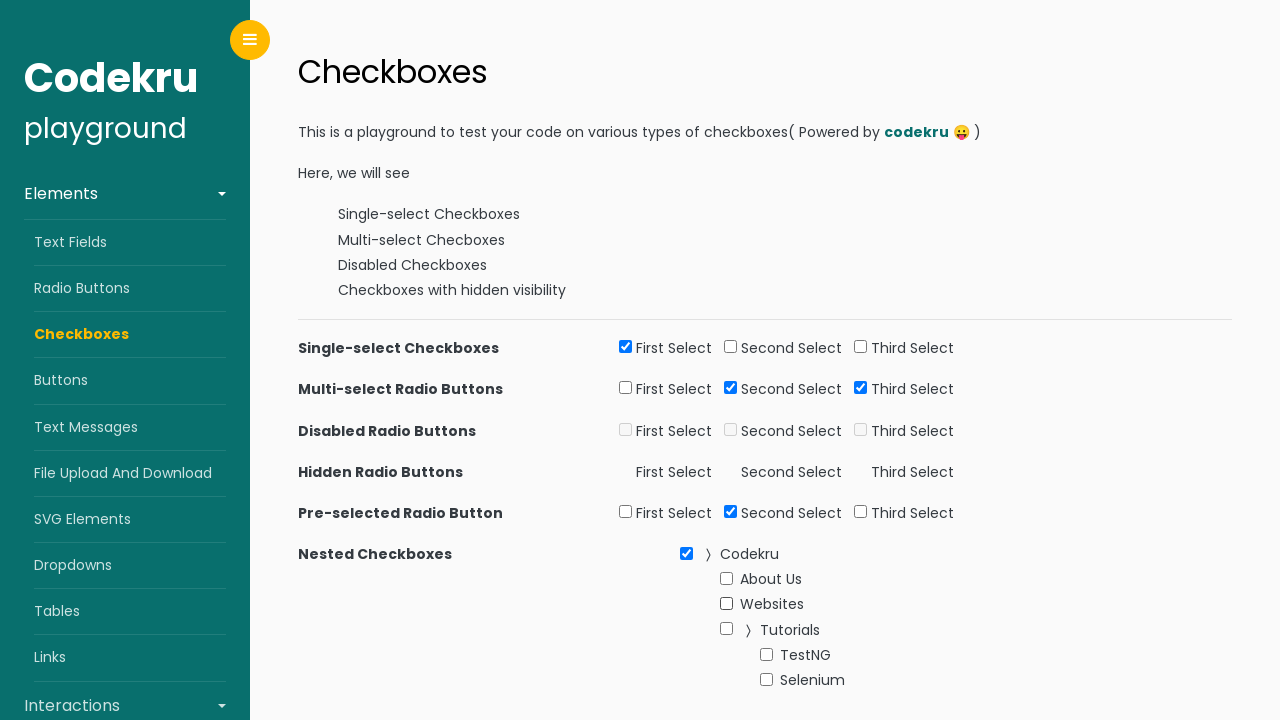

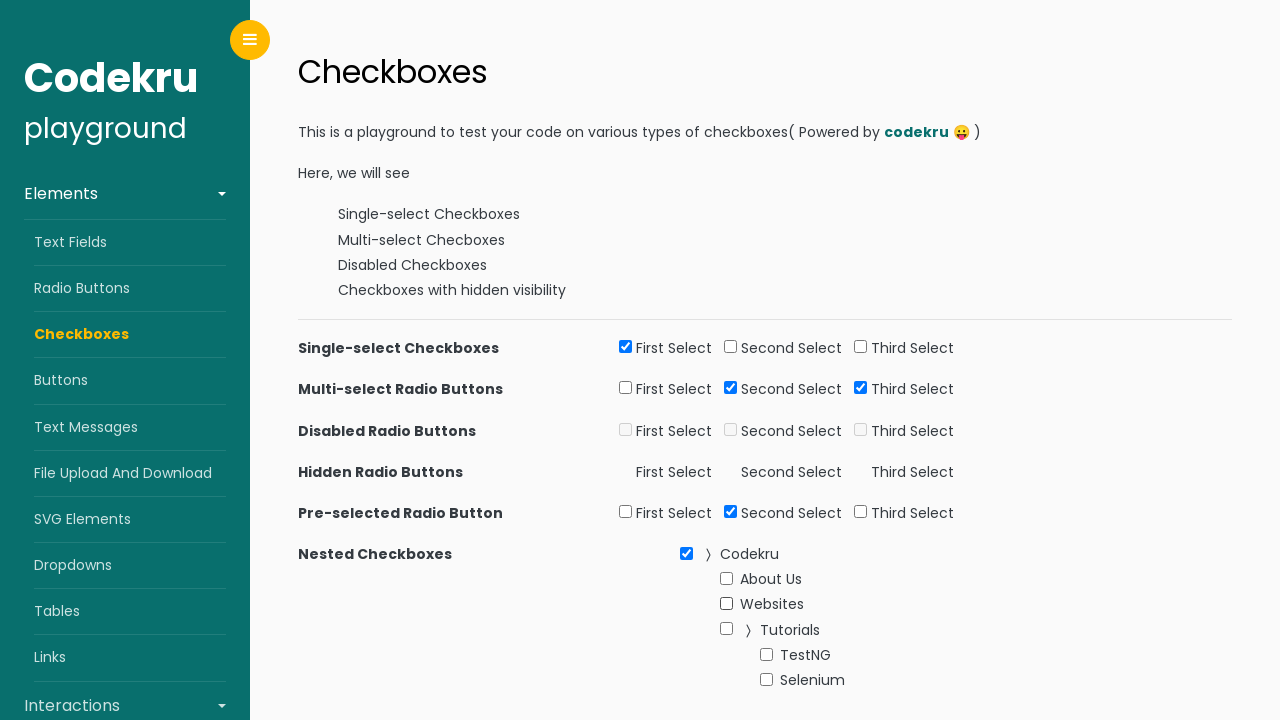